Tests dropdown selection functionality by navigating to OrangeHRM's free trial page and selecting "India" from the country dropdown menu.

Starting URL: https://www.orangehrm.com/30-day-free-trial/

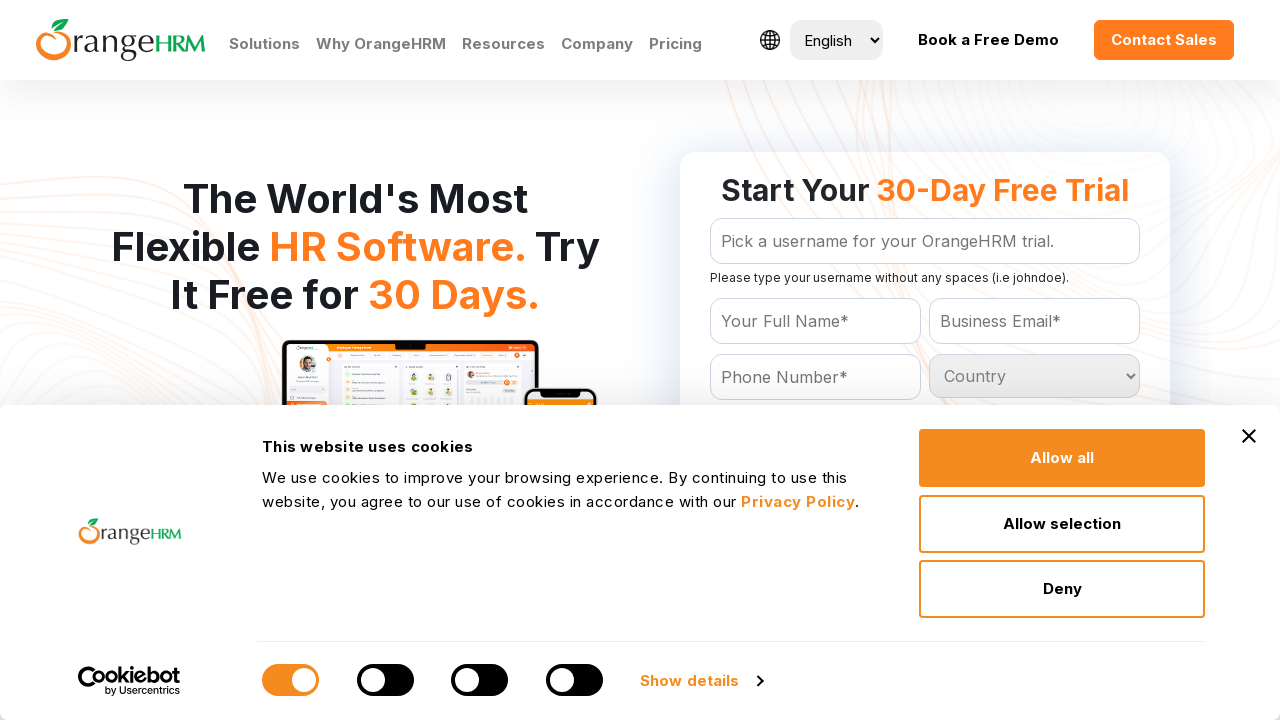

Country dropdown selector is available
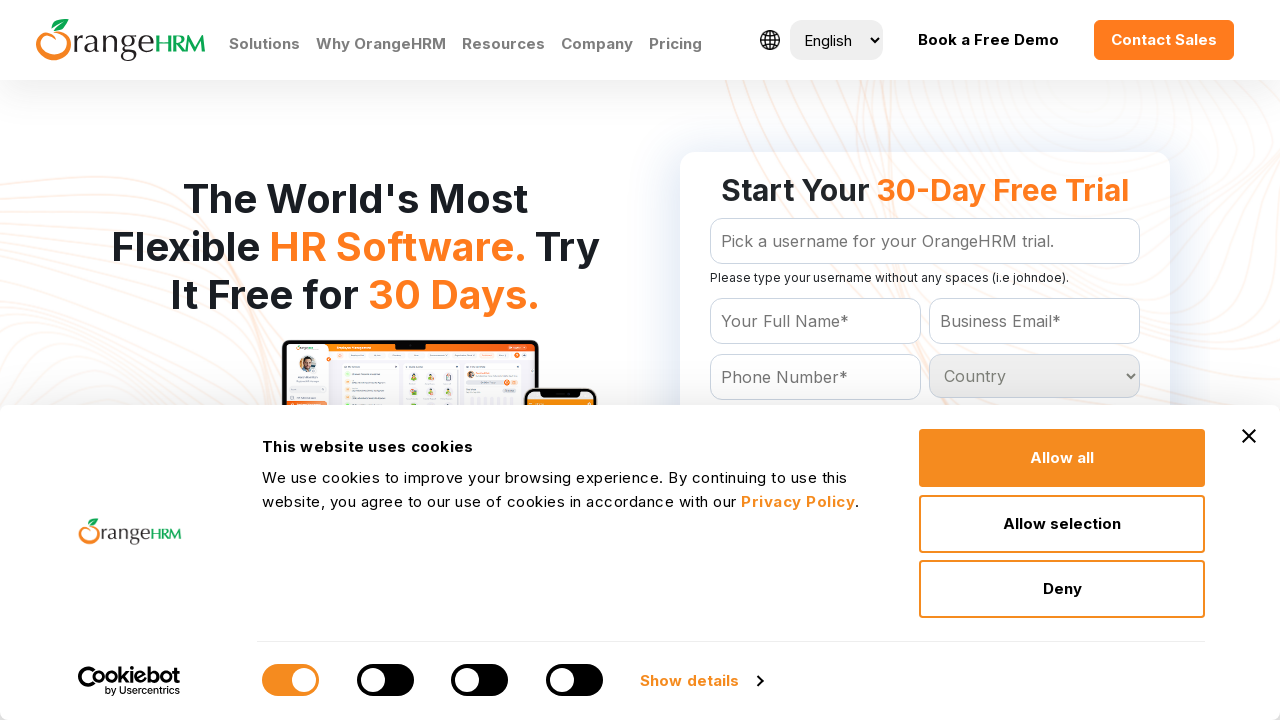

Selected 'India' from the country dropdown menu on #Form_getForm_Country
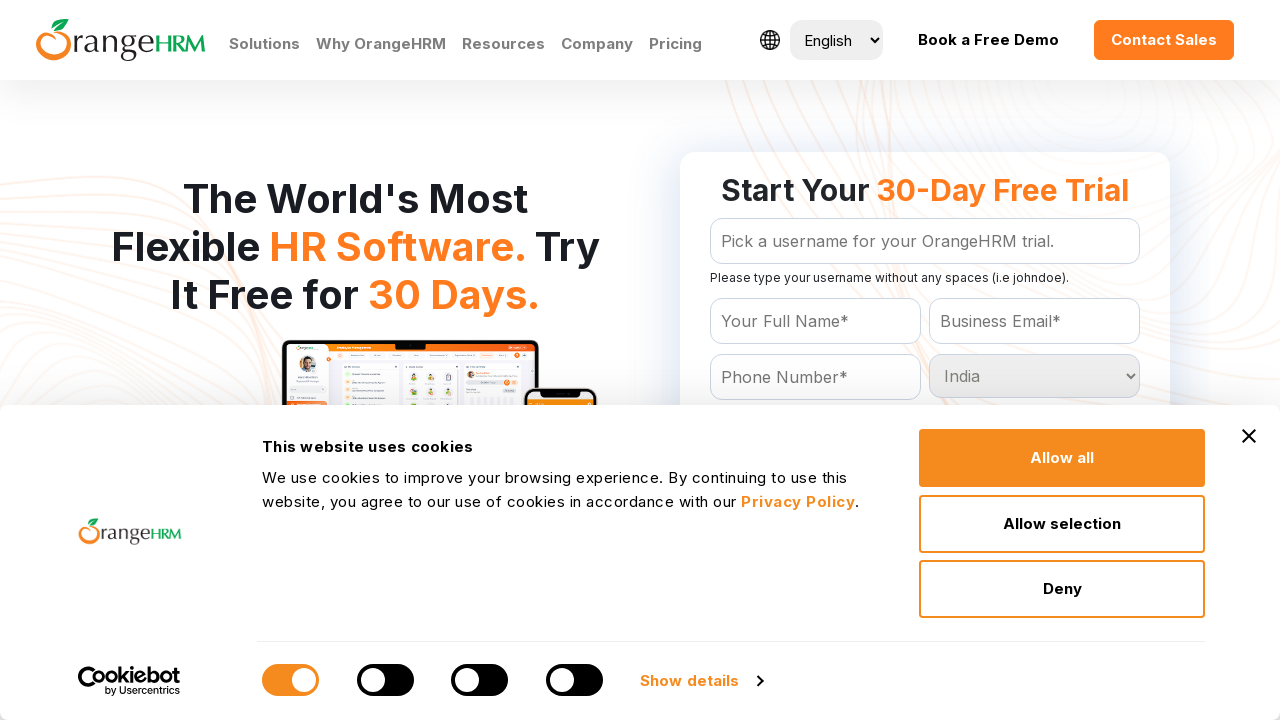

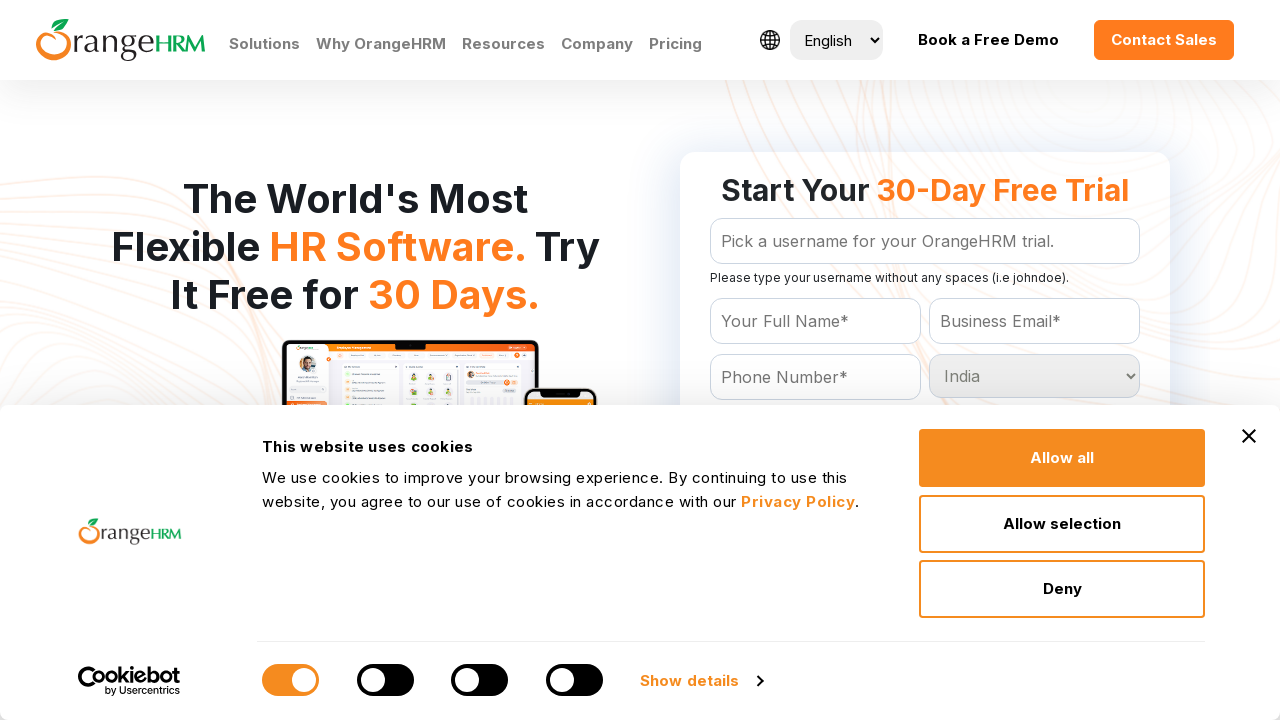